Navigates to BlueStone jewelry website and hovers over each element in the bottom header navigation menu

Starting URL: https://www.bluestone.com/

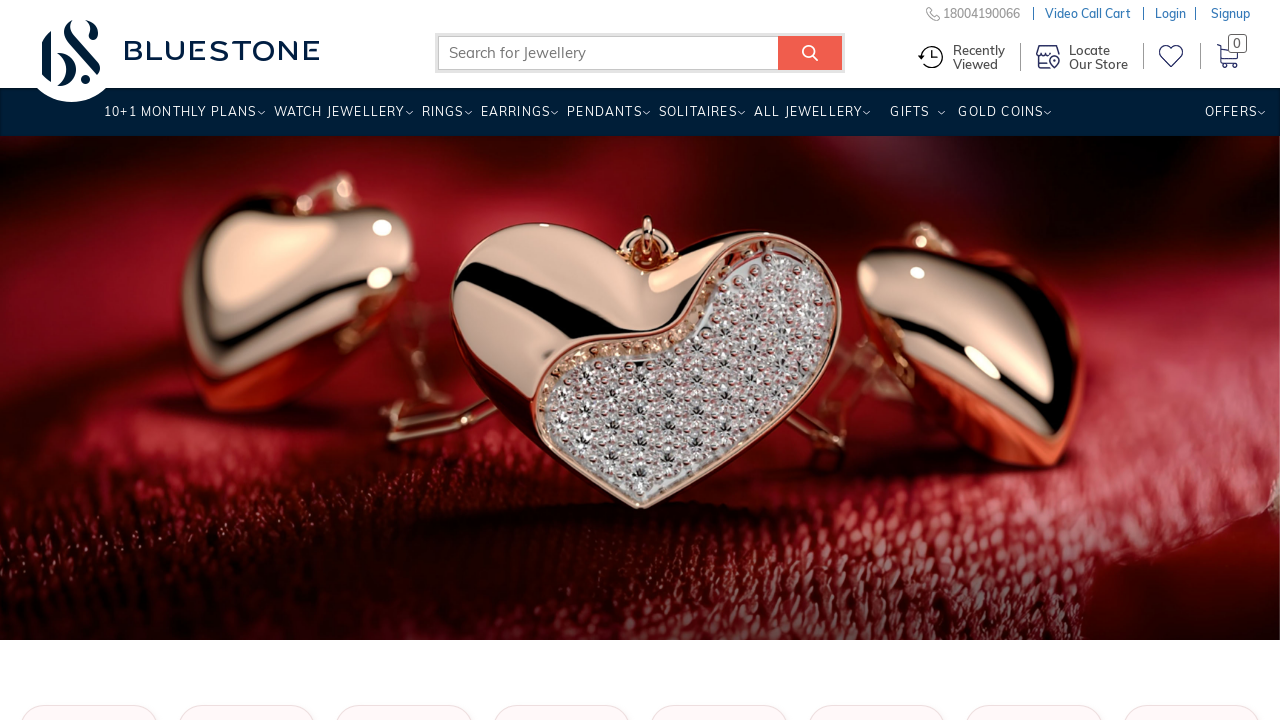

Navigated to BlueStone jewelry website
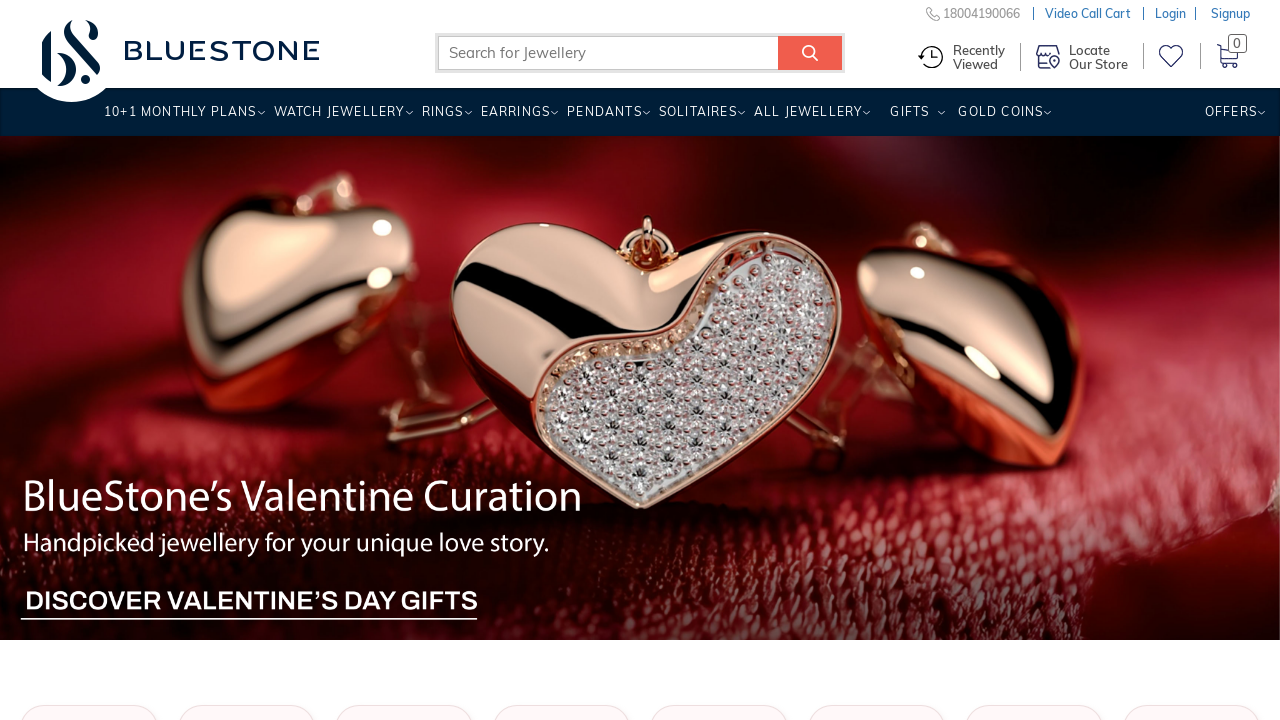

Bottom header navigation menu loaded
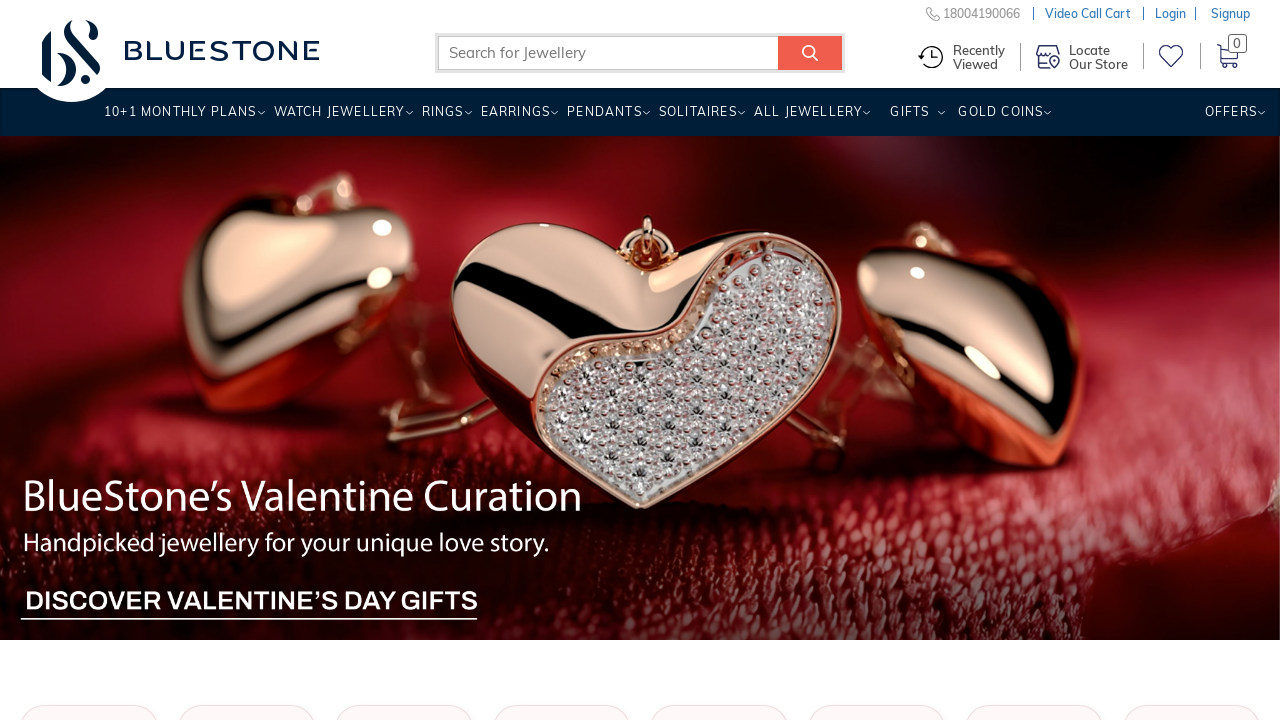

Retrieved all bottom header elements
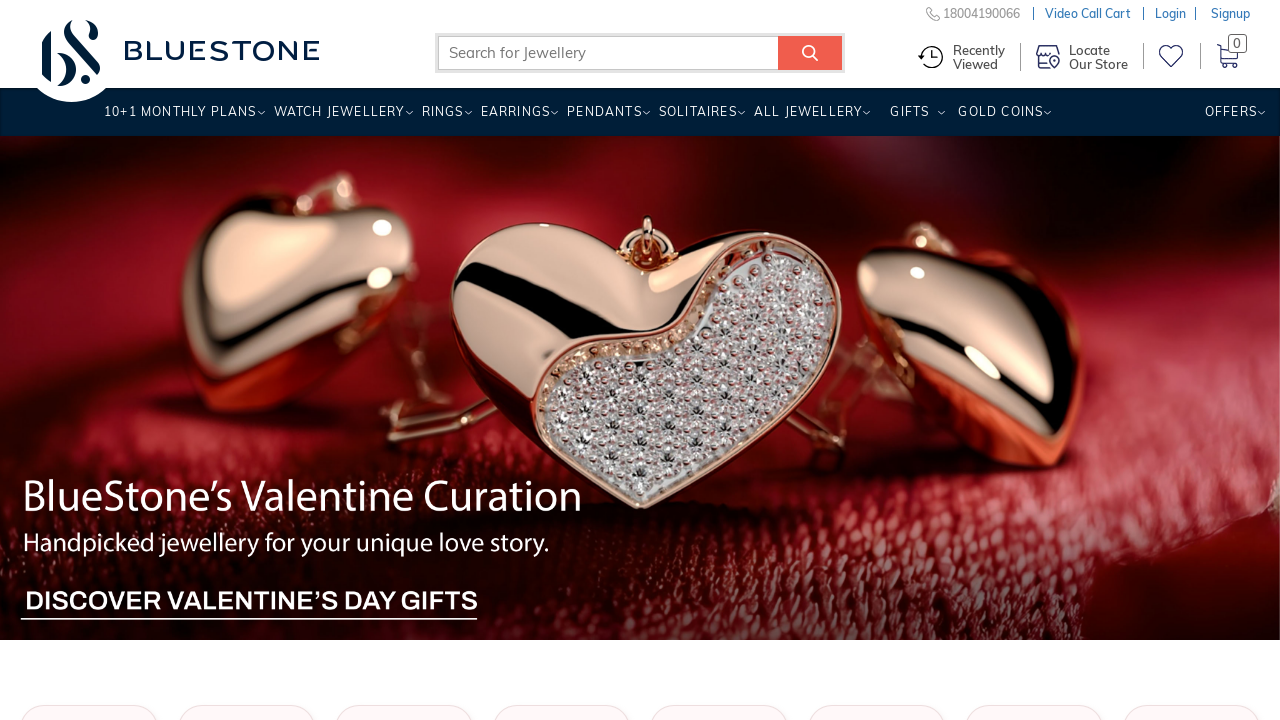

Hovered over bottom header navigation element at (640, 112) on div.bottom-header >> nth=0
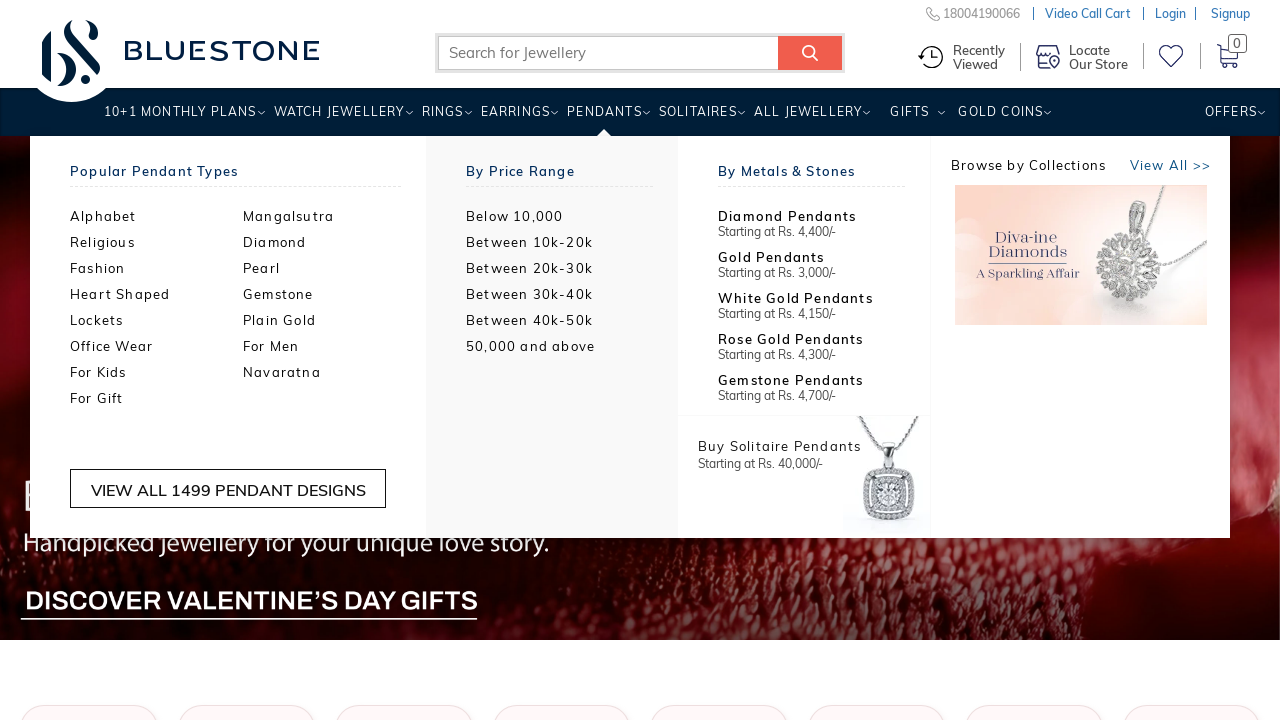

Waited 2 seconds between hovers
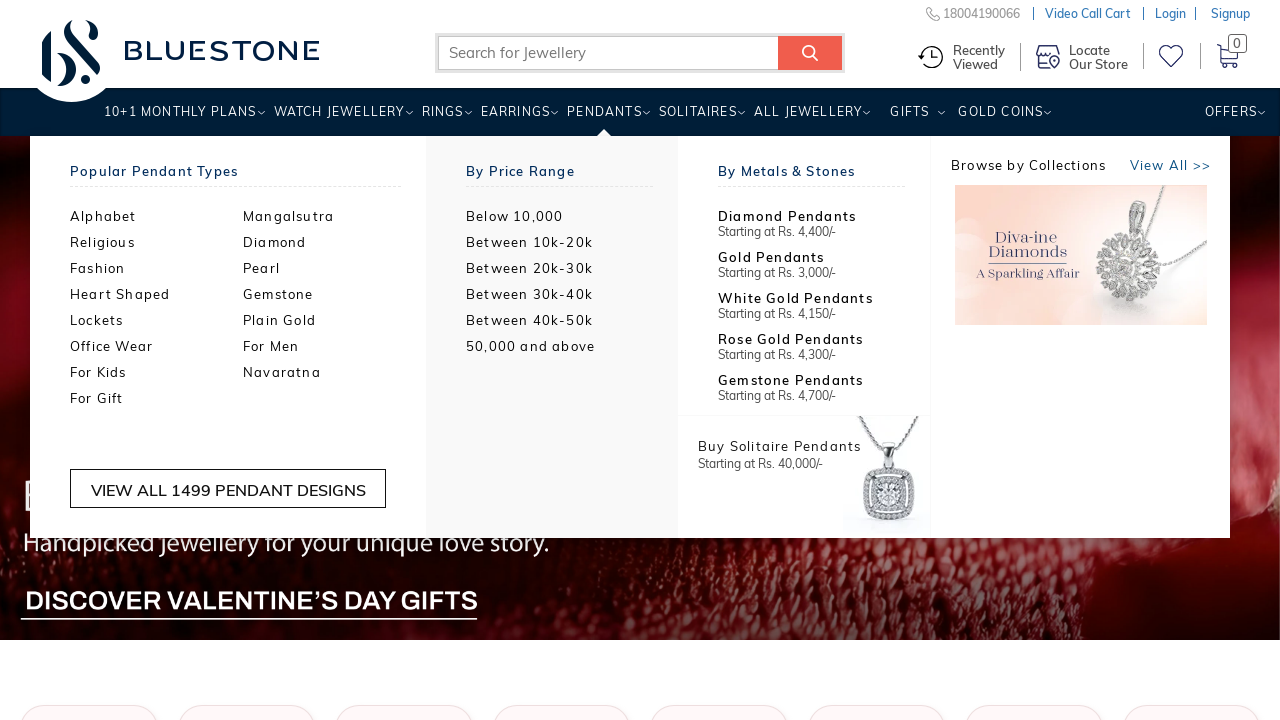

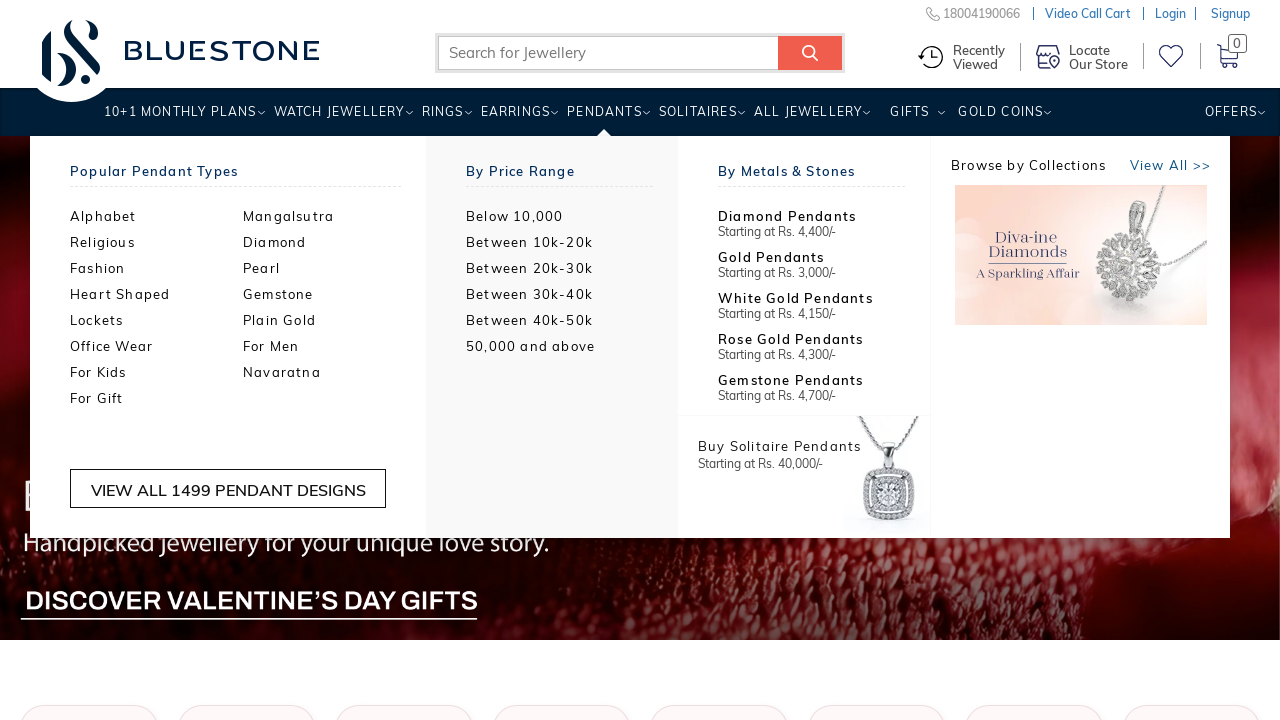